Tests Python.org search functionality by searching for "pycon" and verifying that results are returned

Starting URL: http://www.python.org

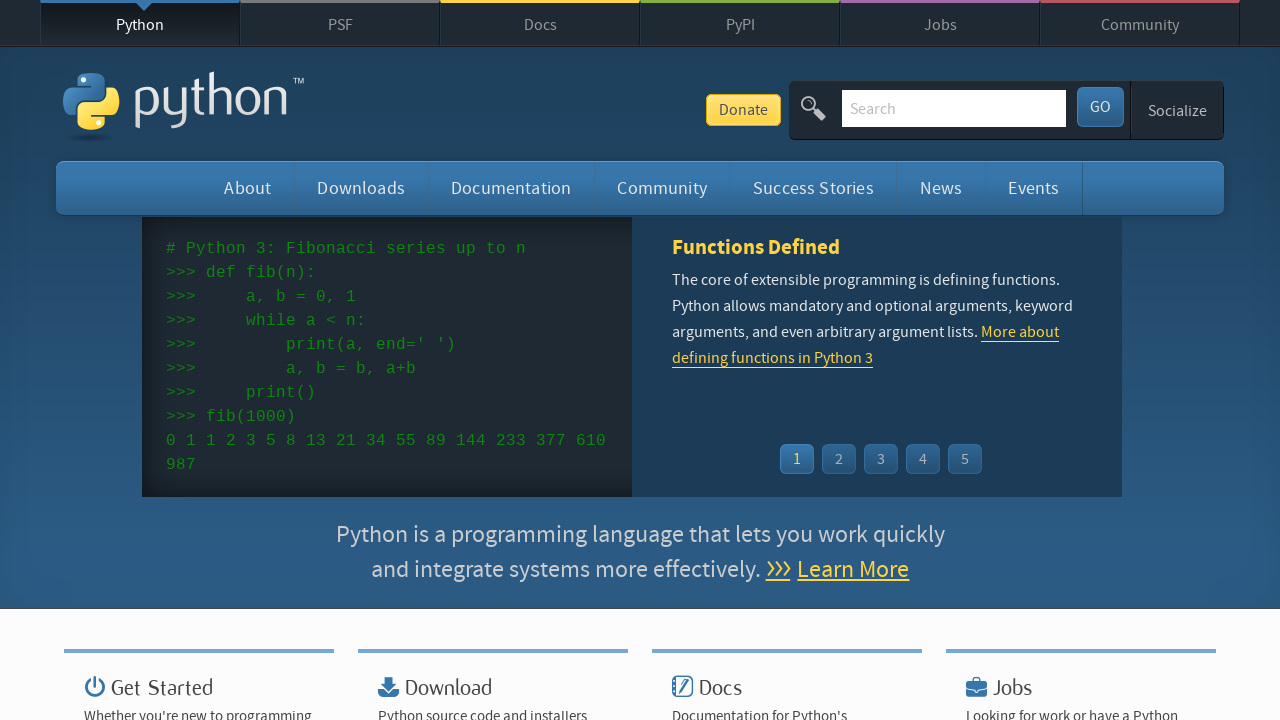

Located search input field on Python.org
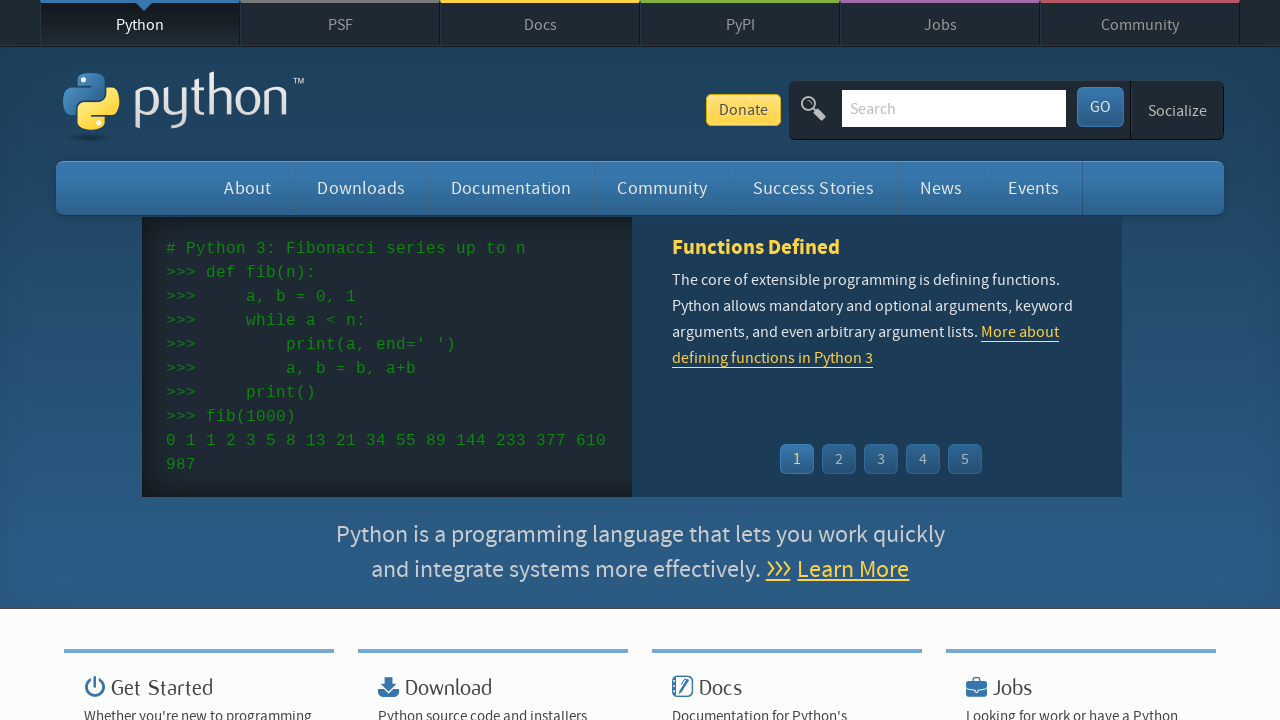

Filled search field with 'pycon' on input[name='q']
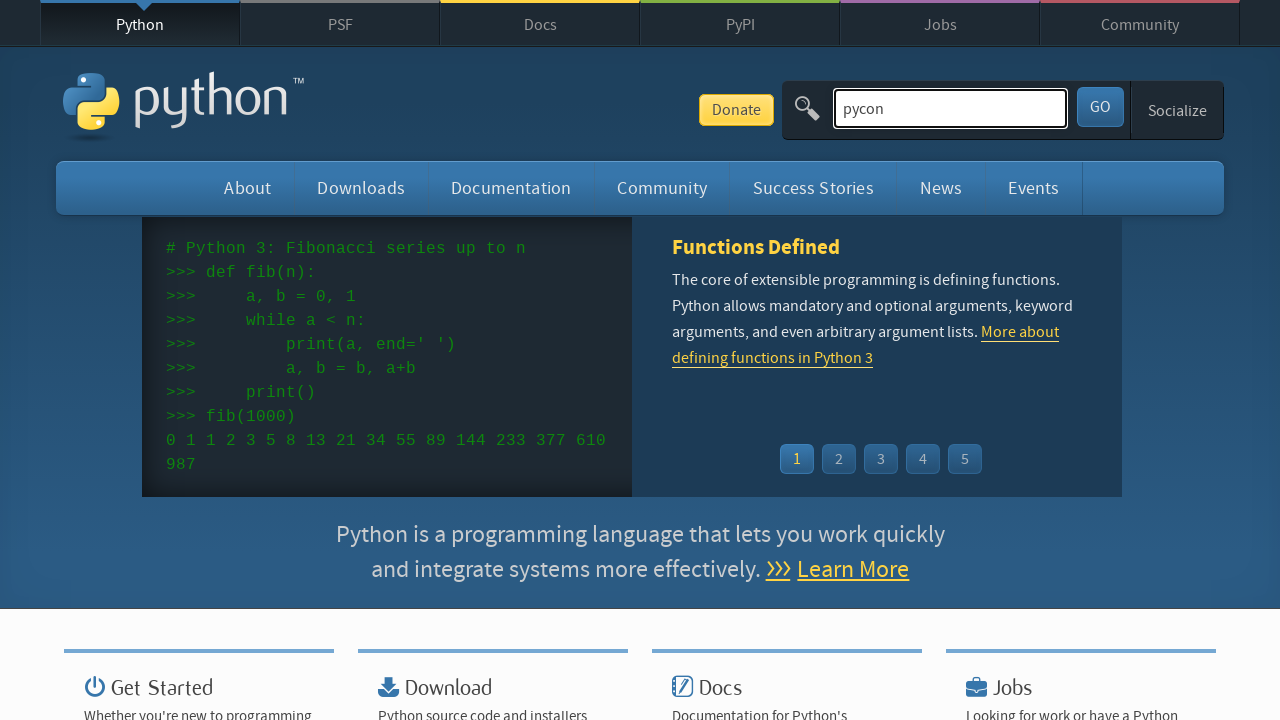

Pressed Enter to submit search query on input[name='q']
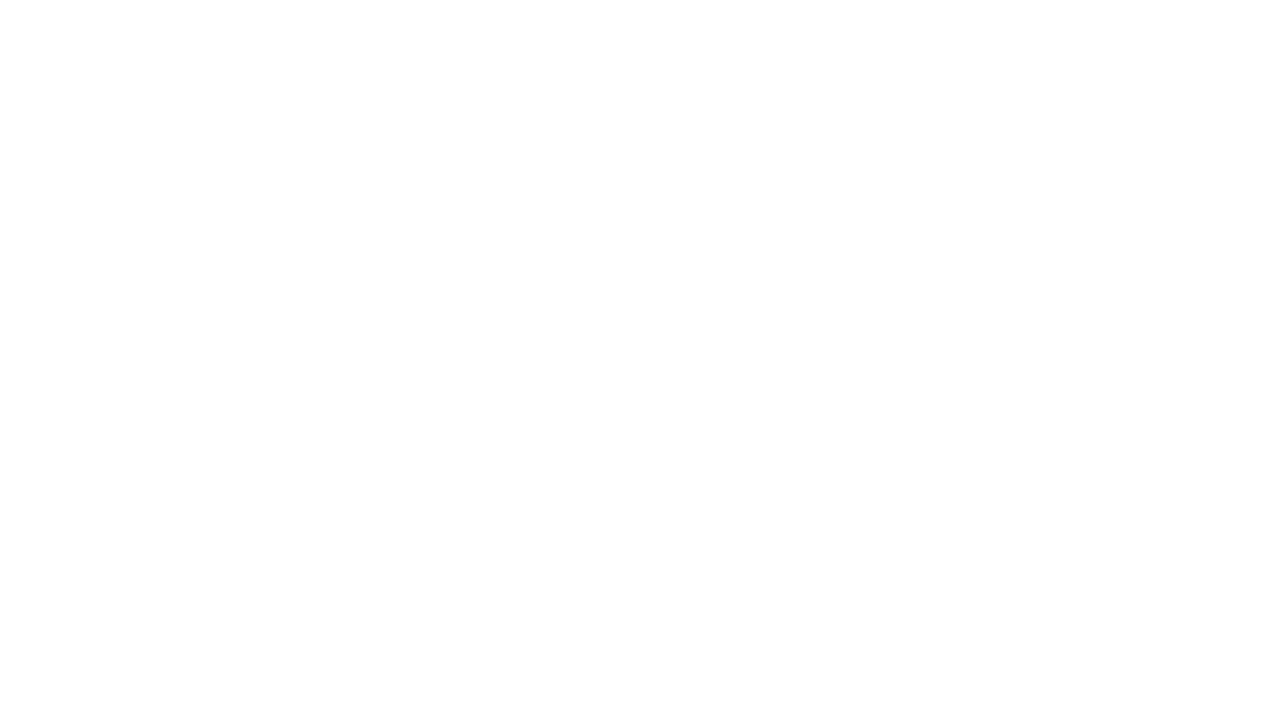

Waited for search results page to fully load
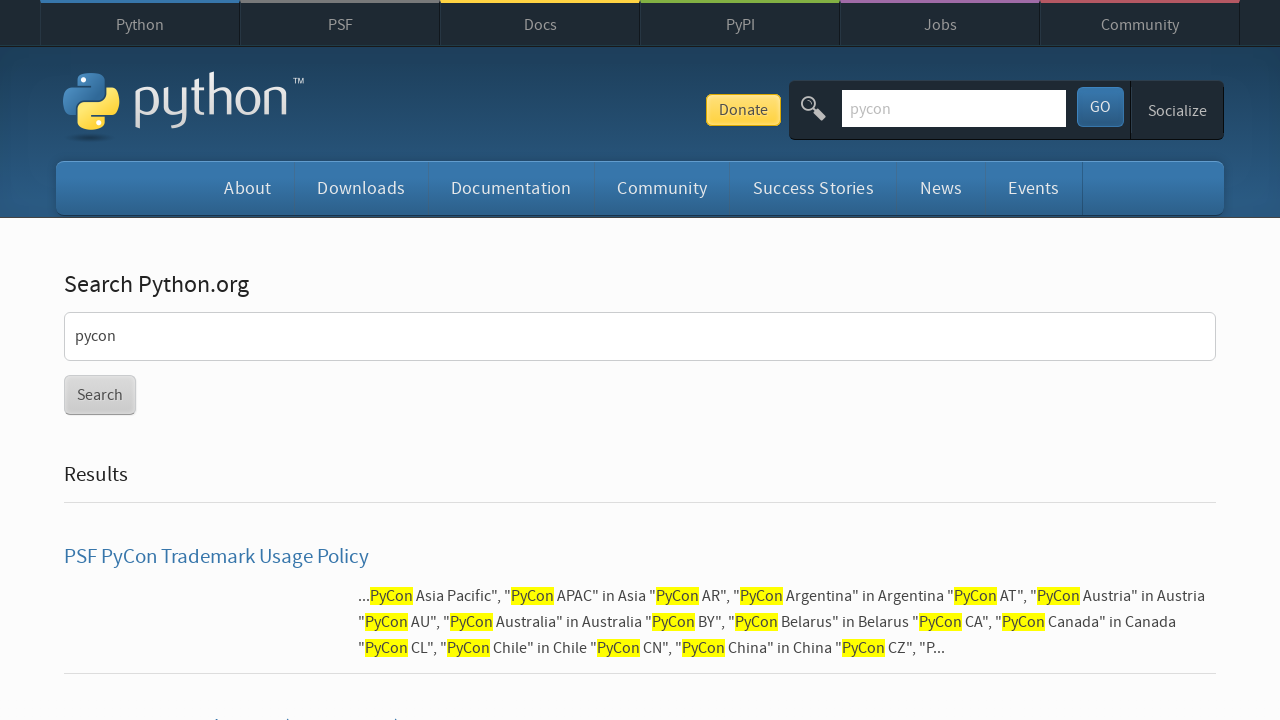

Verified that search results were returned (no 'No results found' message)
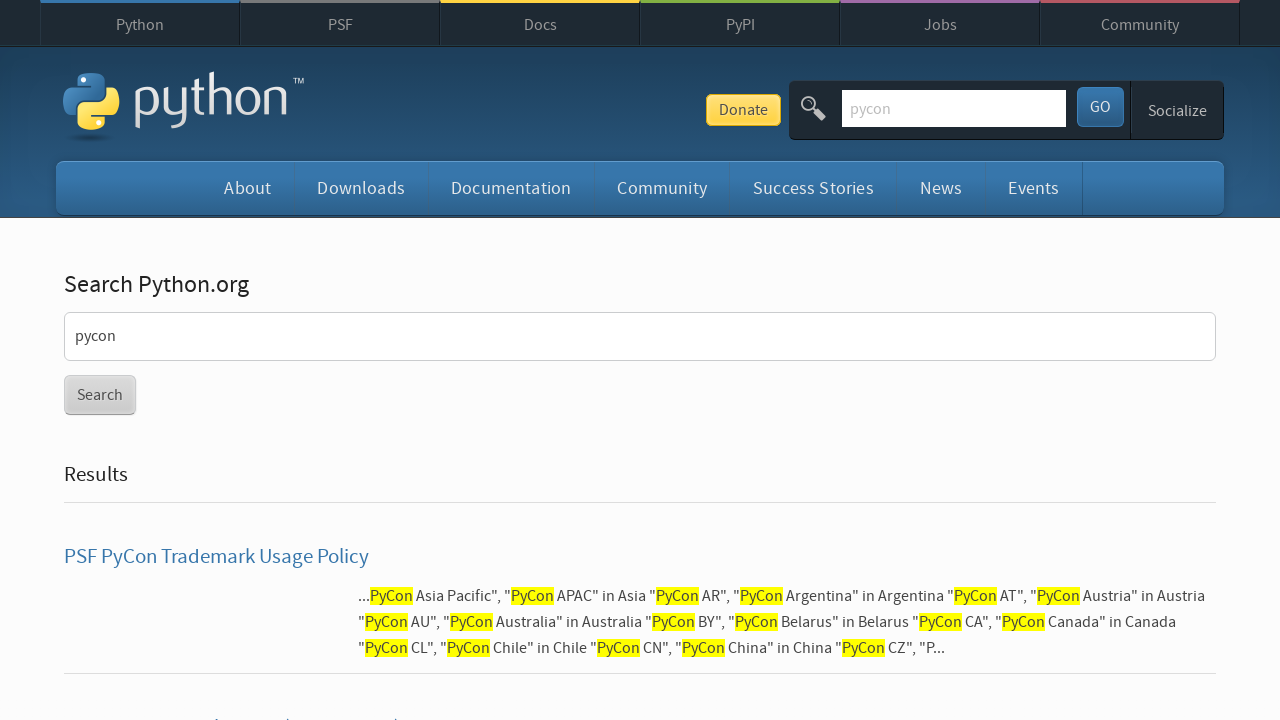

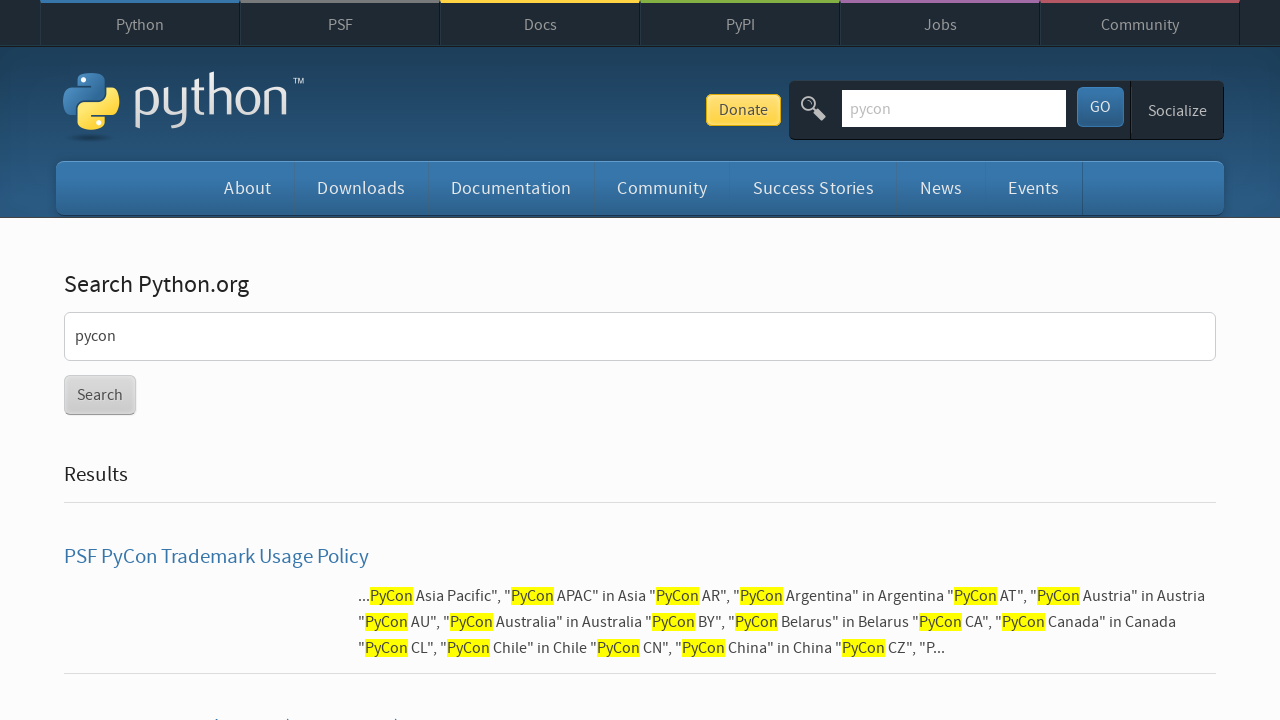